Tests radio button selection functionality by attempting to select each radio button (Yes, Impressive, No), checking if they are enabled, and verifying successful selection for enabled options.

Starting URL: https://demoqa.com/radio-button

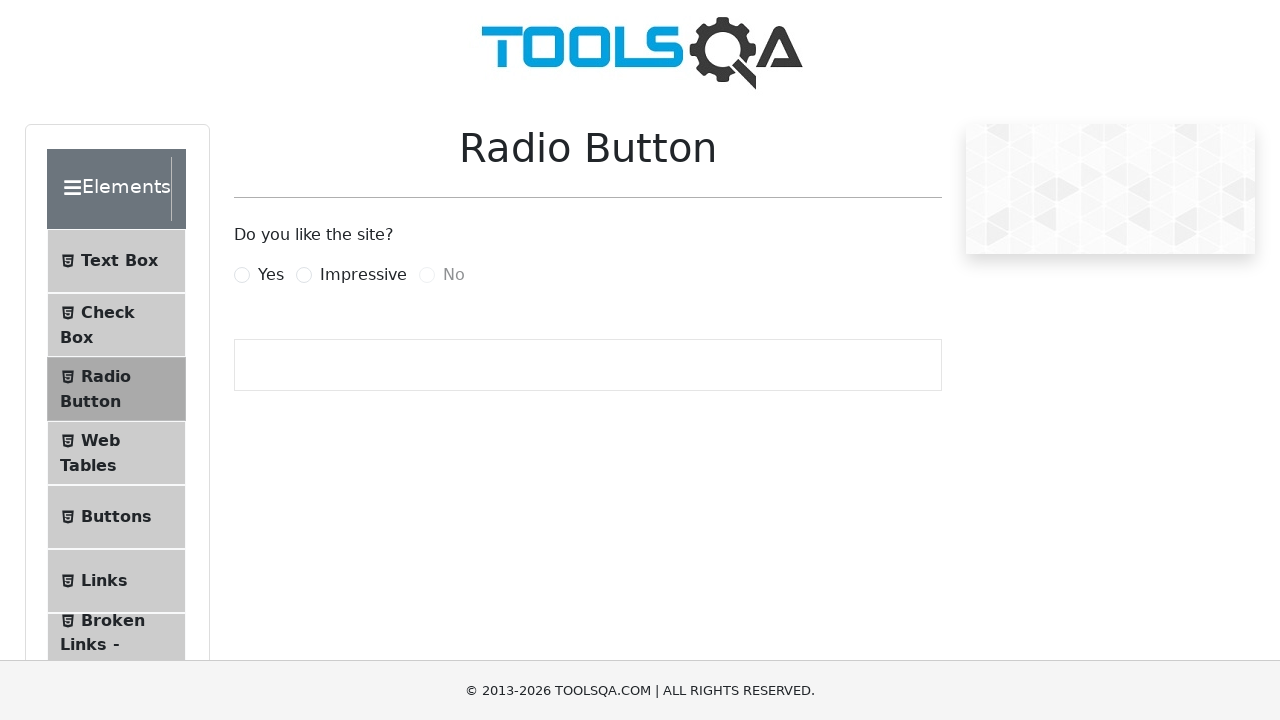

Located 'Yes' radio button element
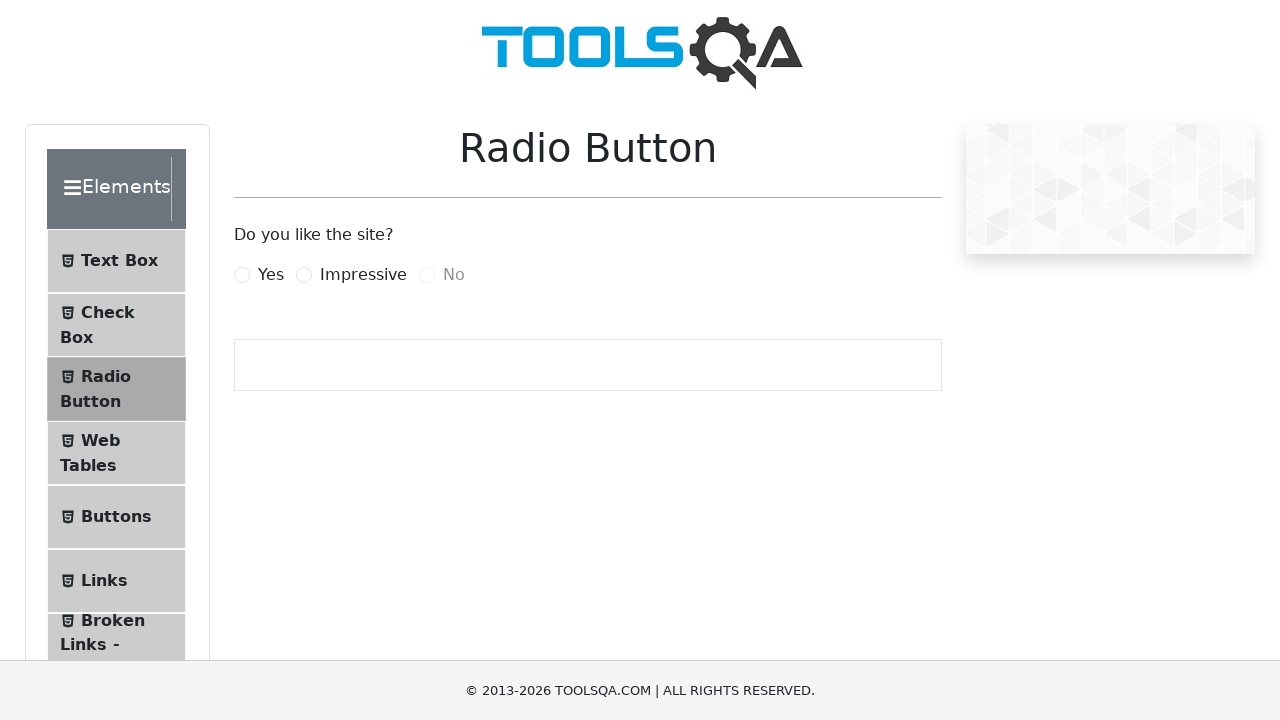

'Yes' radio button is enabled
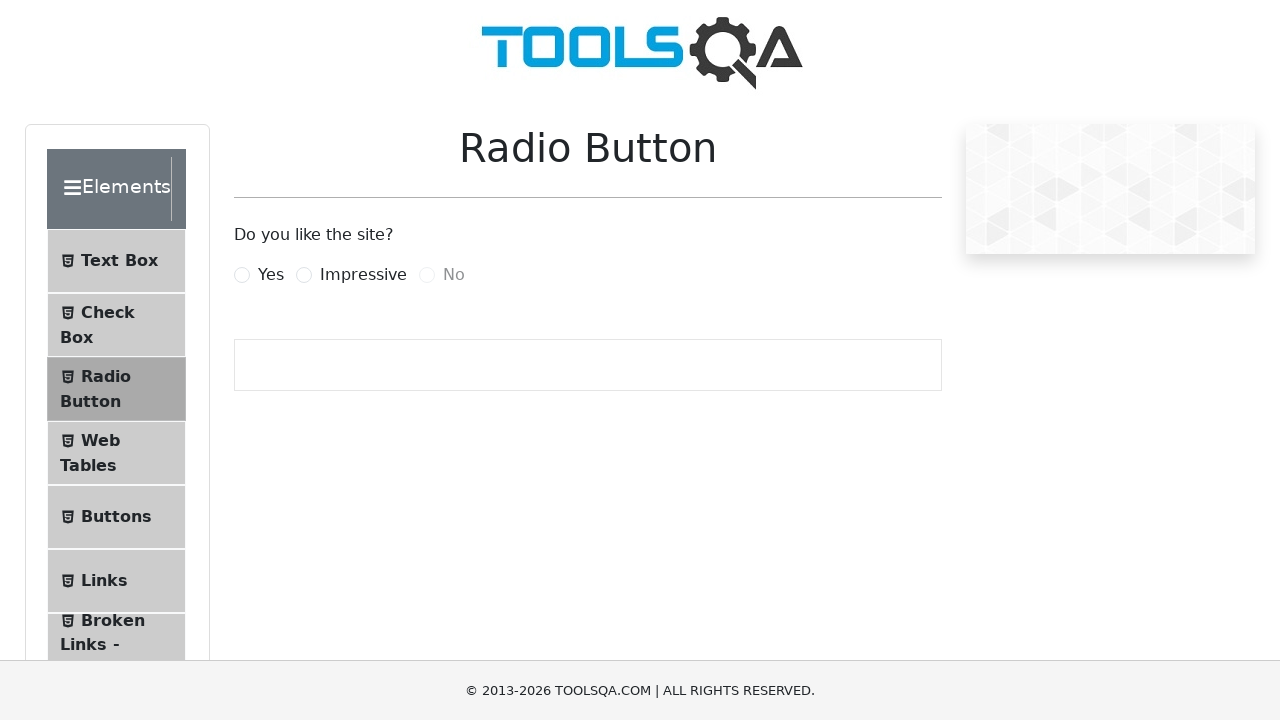

Clicked 'Yes' radio button label at (271, 275) on label[for='yesRadio']
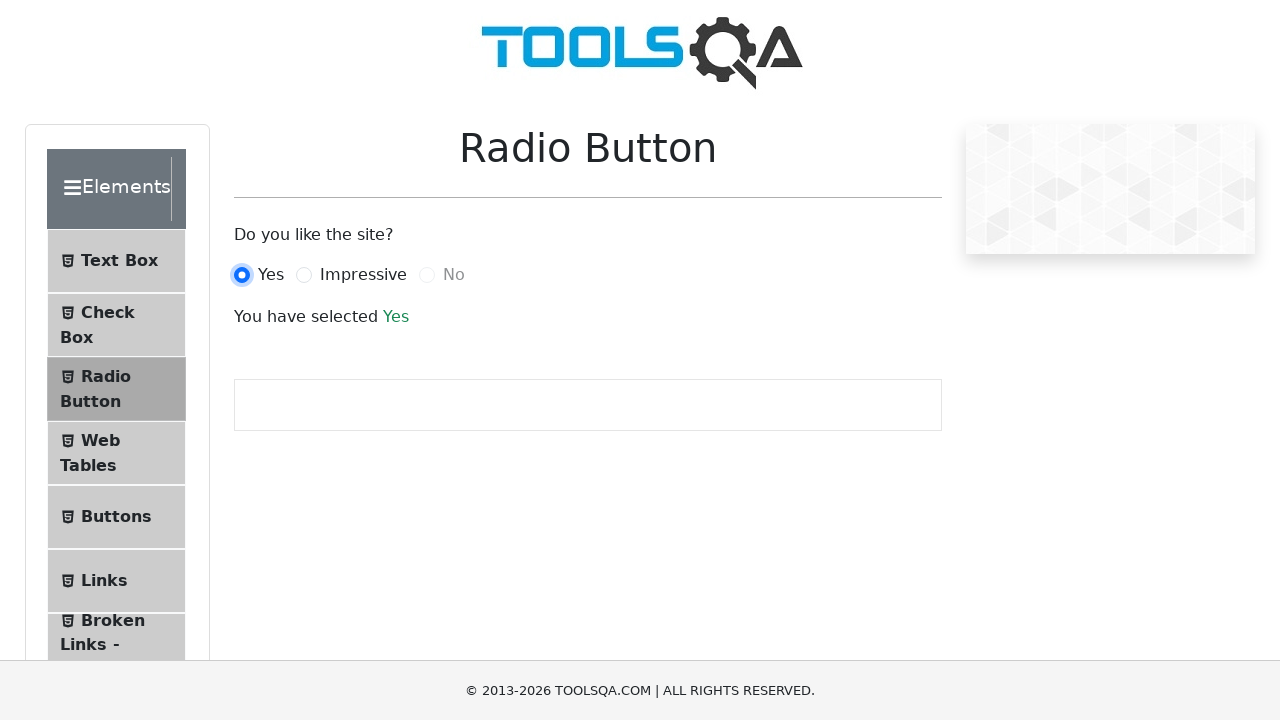

'Yes' radio button selection verified
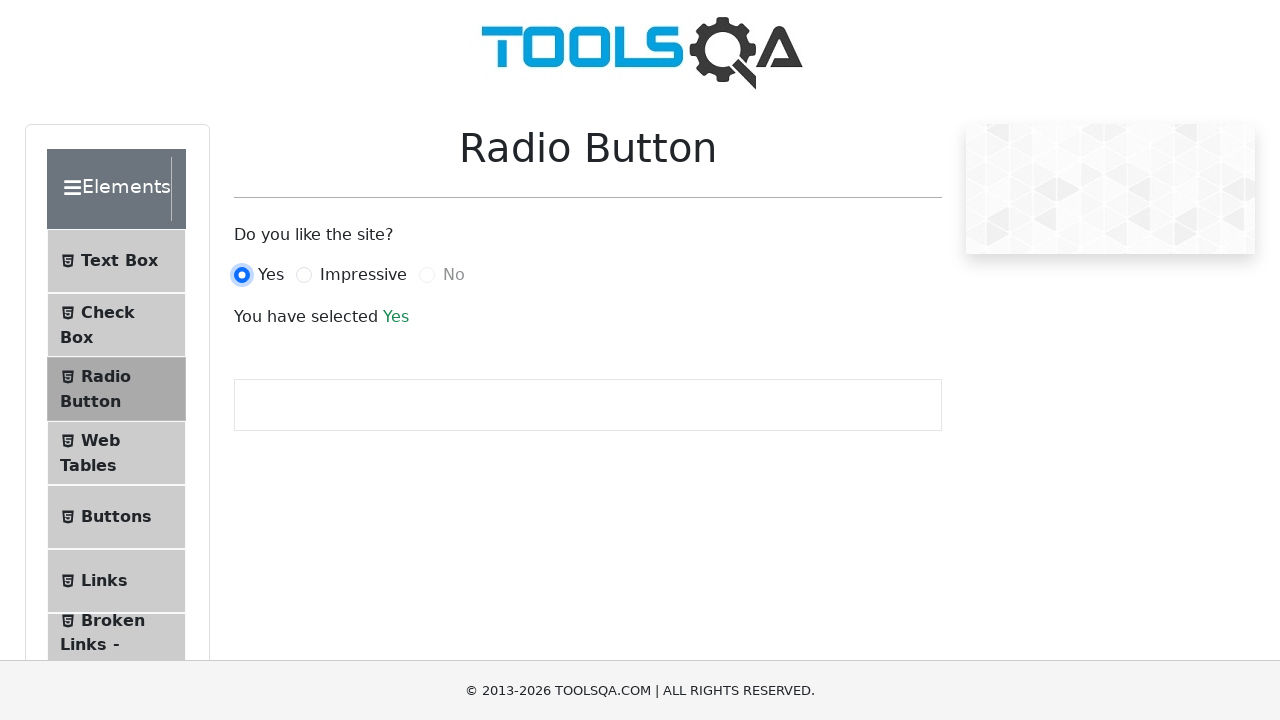

Located 'Impressive' radio button element
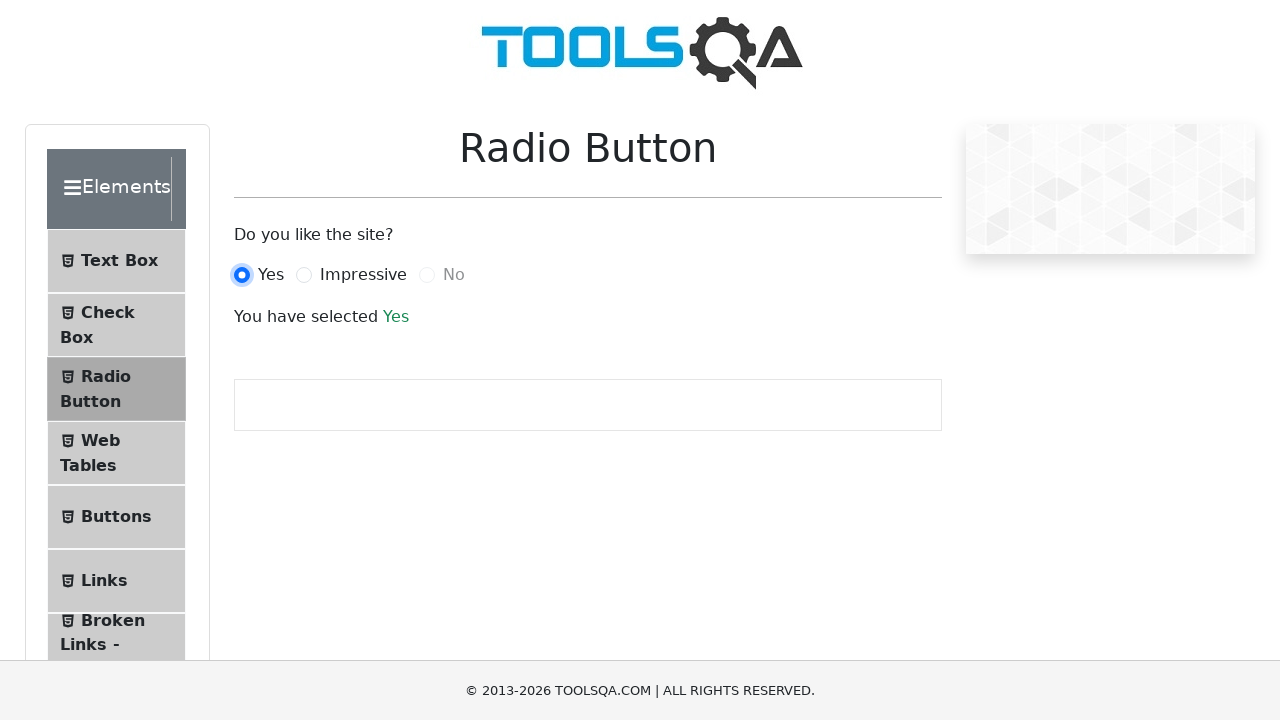

'Impressive' radio button is enabled
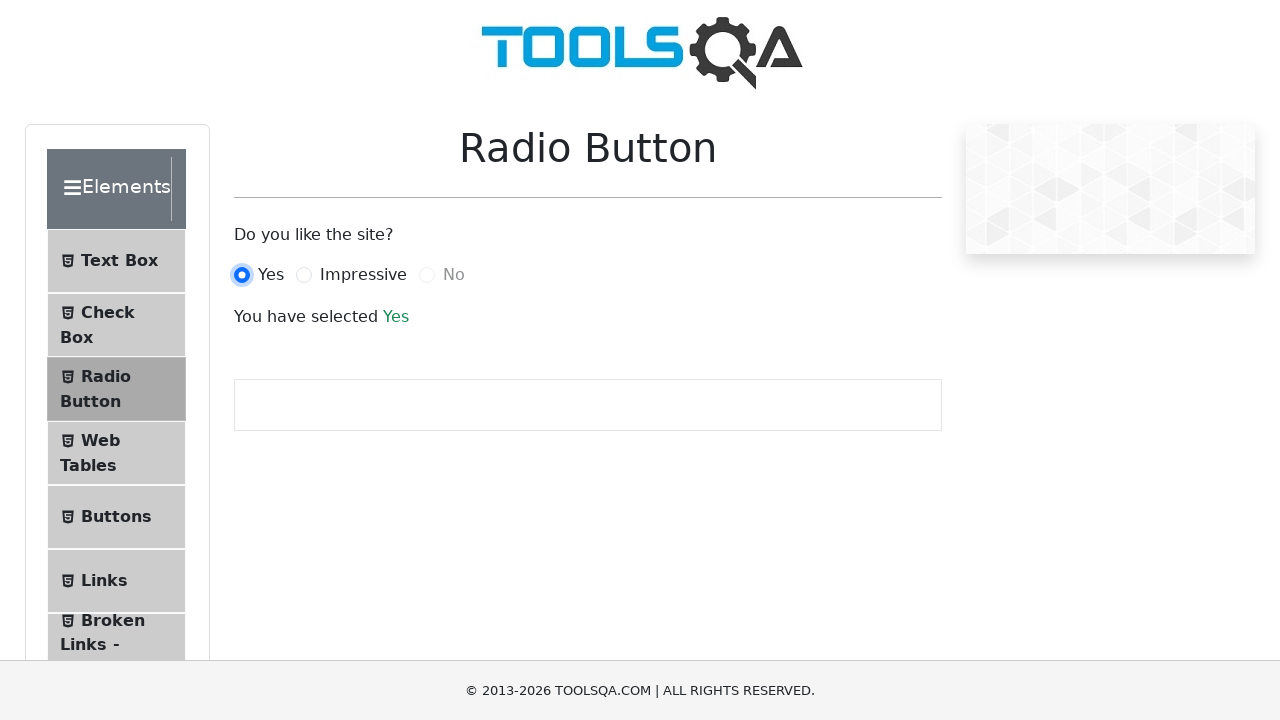

Clicked 'Impressive' radio button label at (363, 275) on label[for='impressiveRadio']
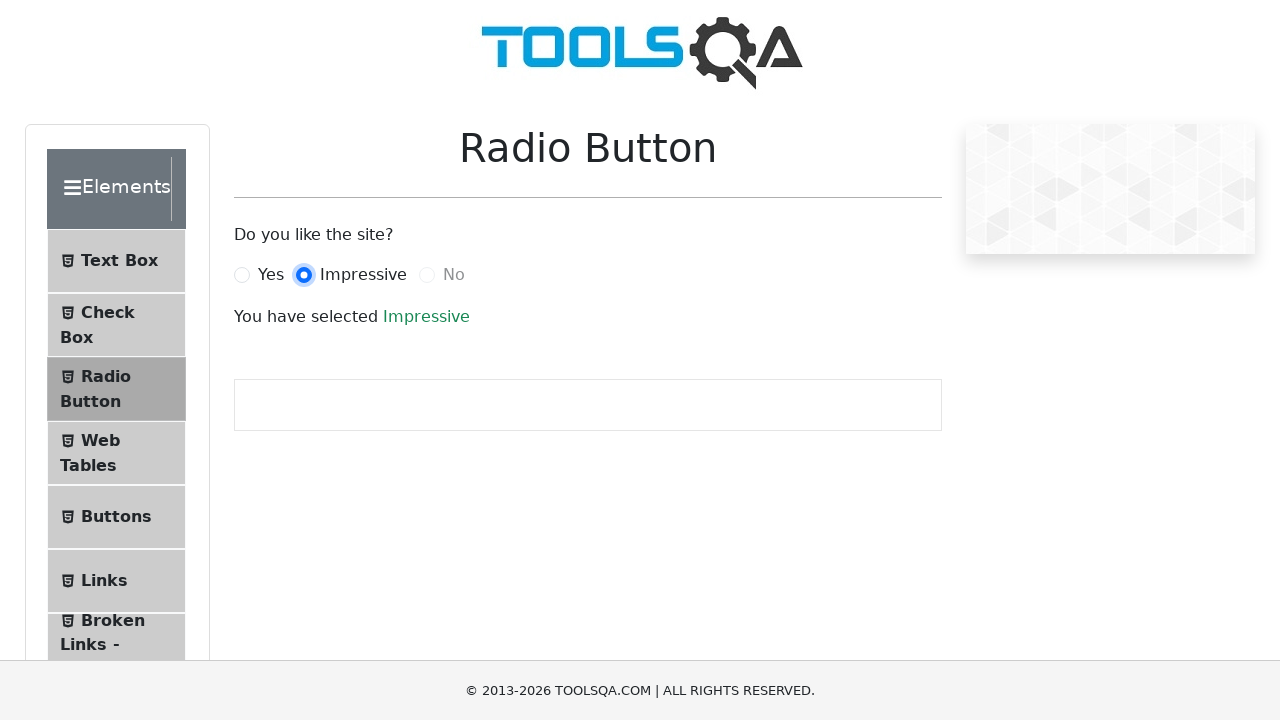

'Impressive' radio button selection verified
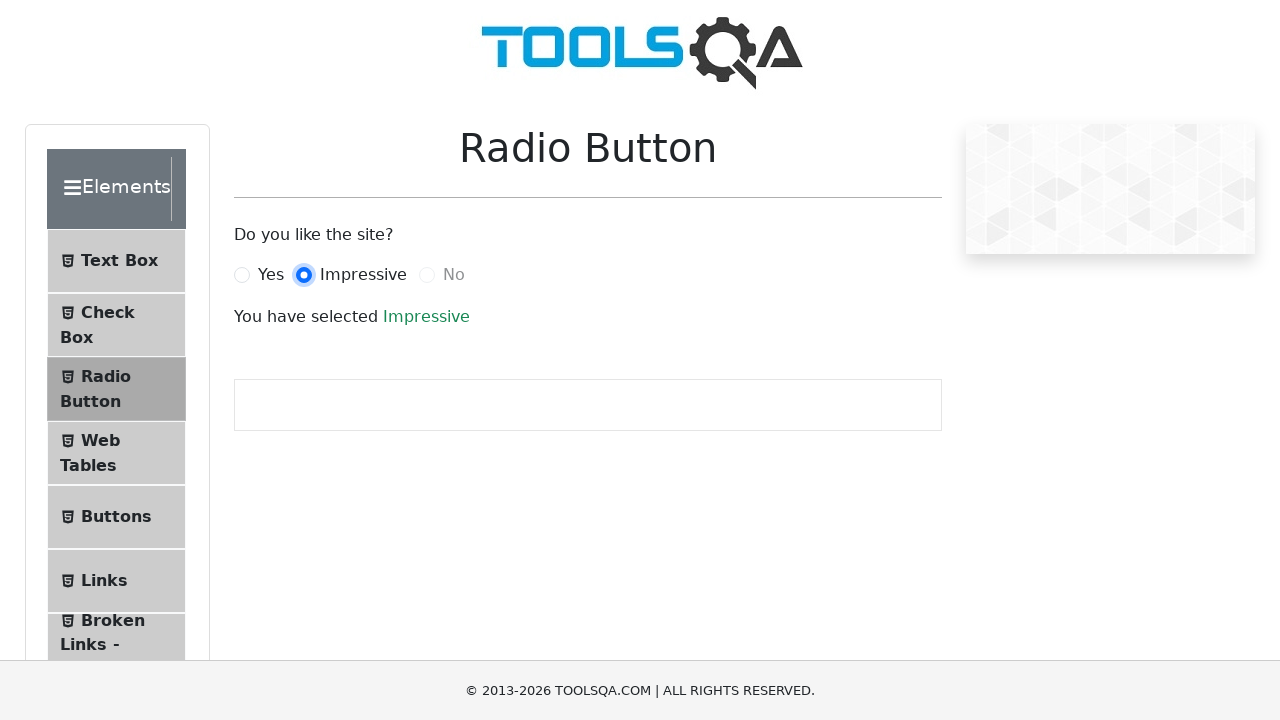

Located 'No' radio button element
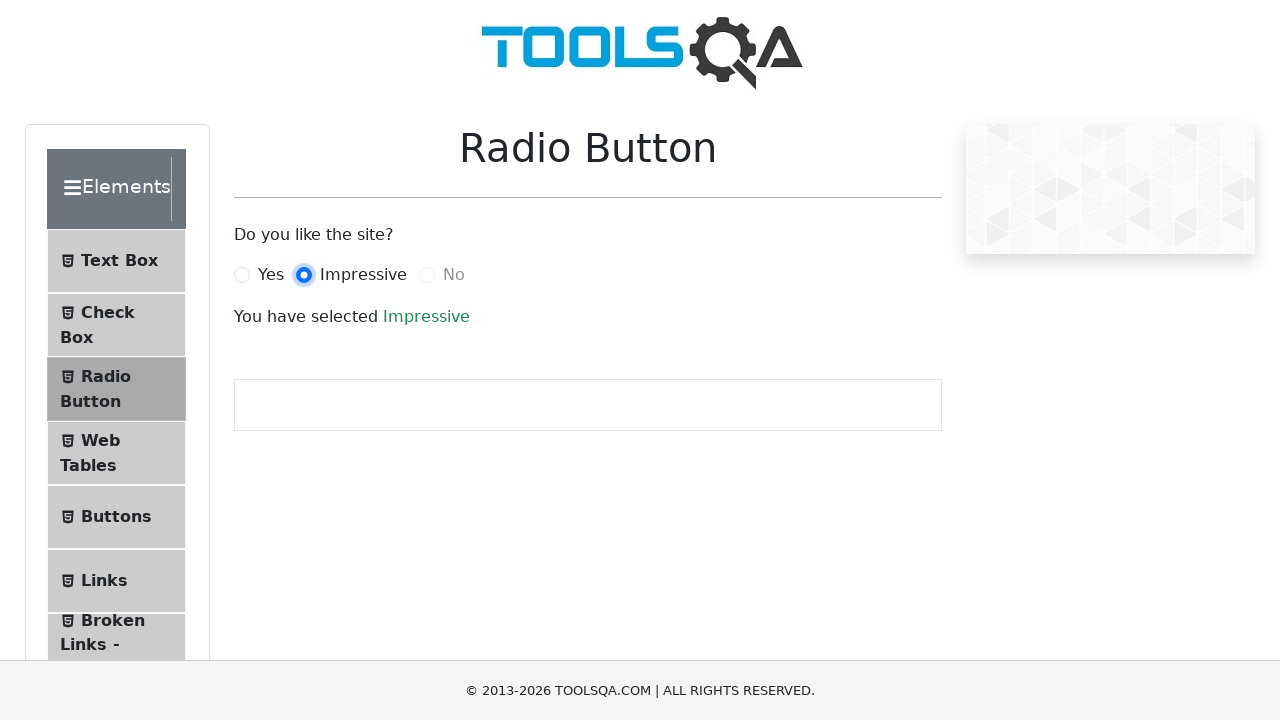

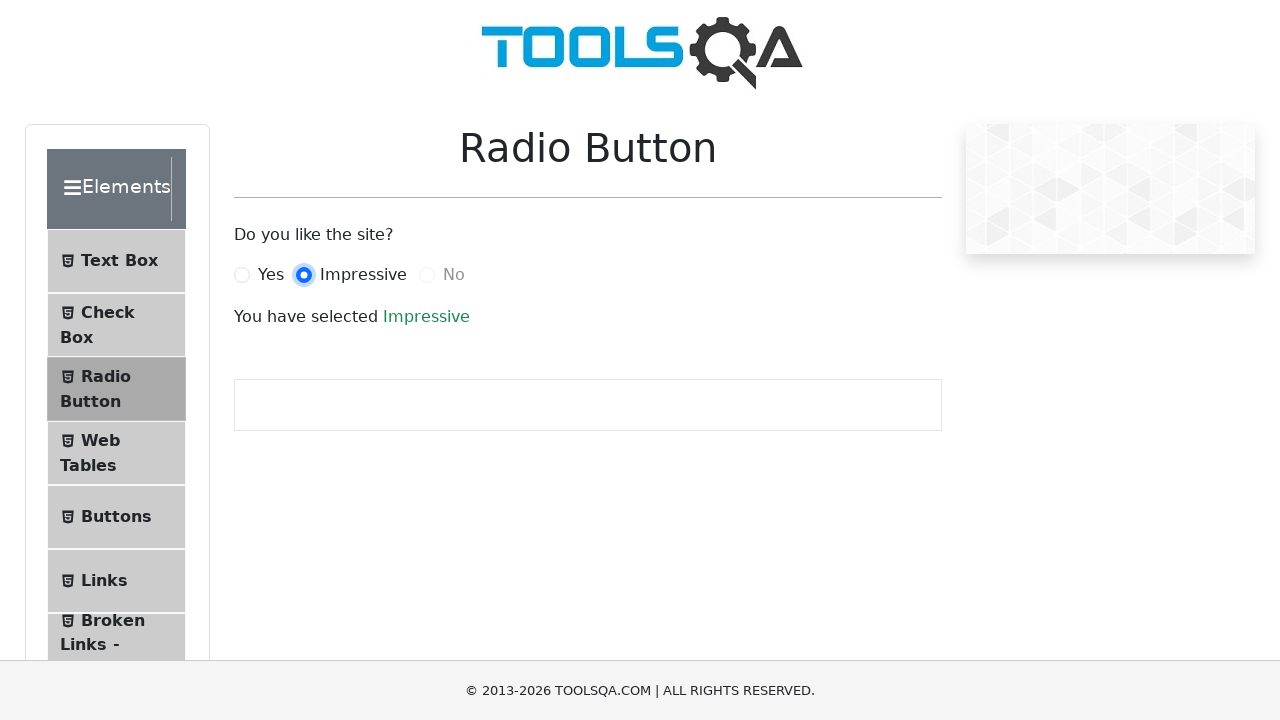